Validates that the Flipkart homepage loads correctly by checking the current URL and page title match expected values.

Starting URL: https://www.flipkart.com/

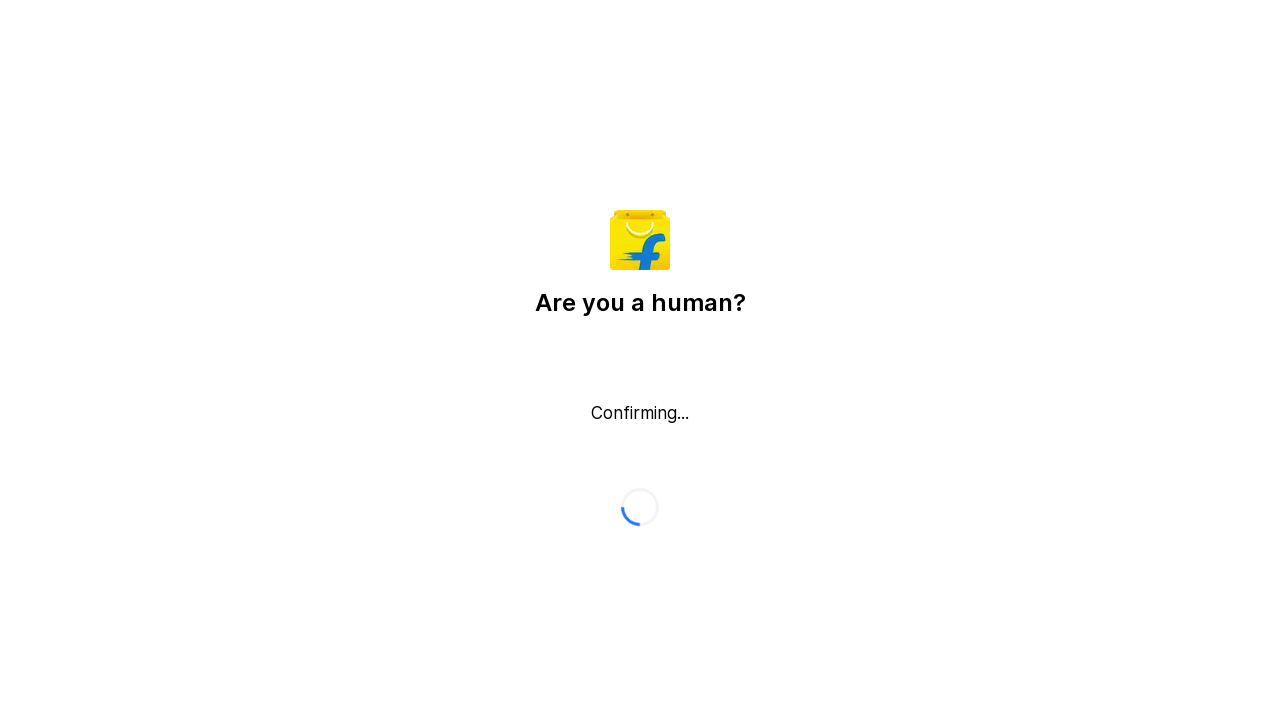

Retrieved current page URL
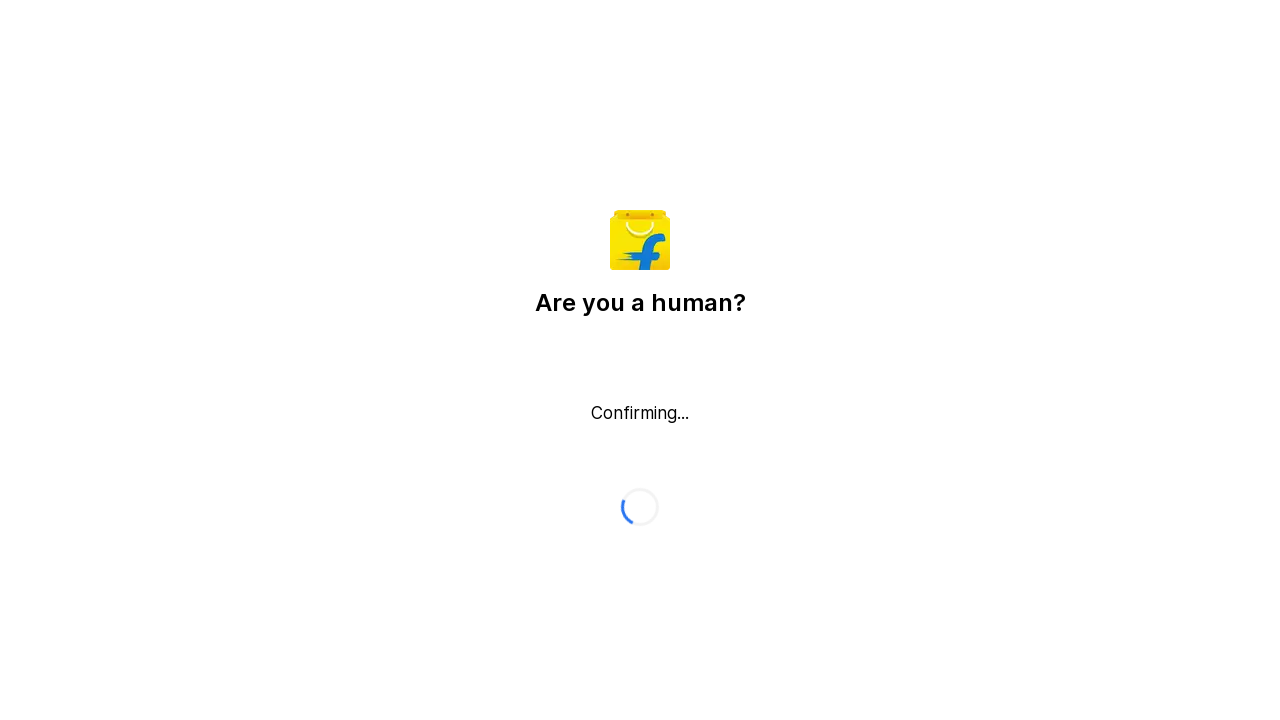

Validated URL matches expected value
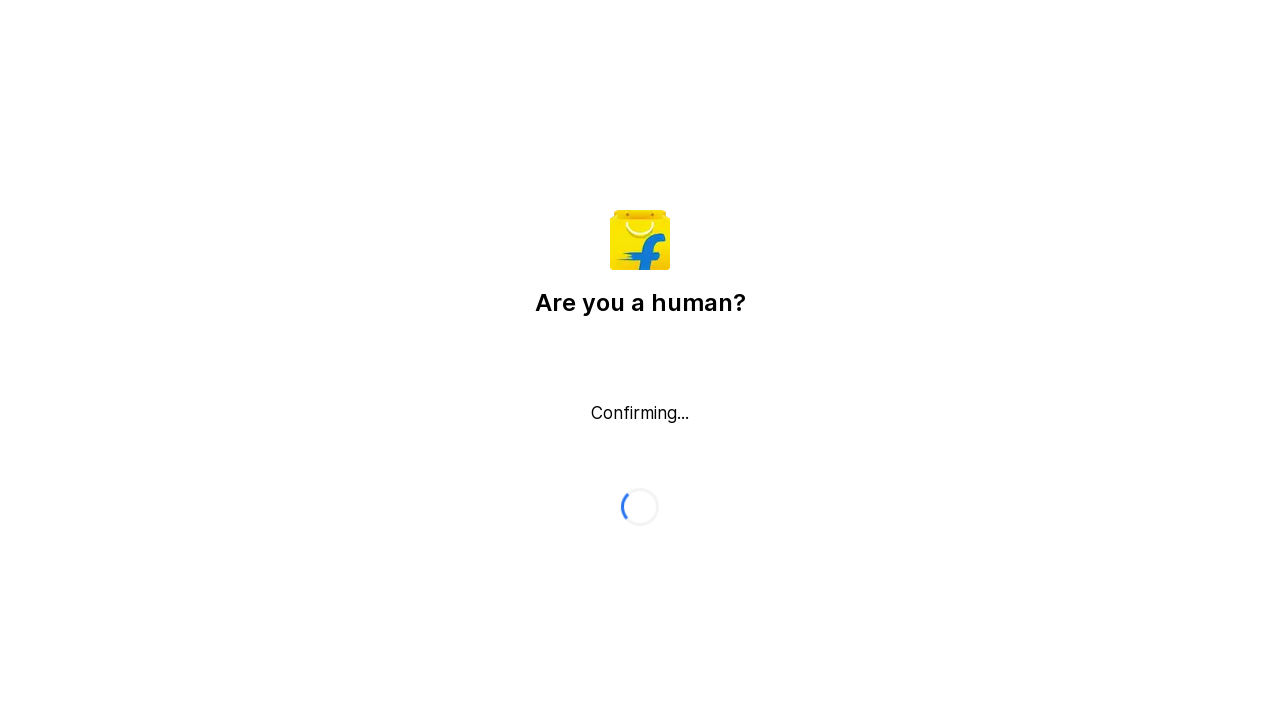

Retrieved page title
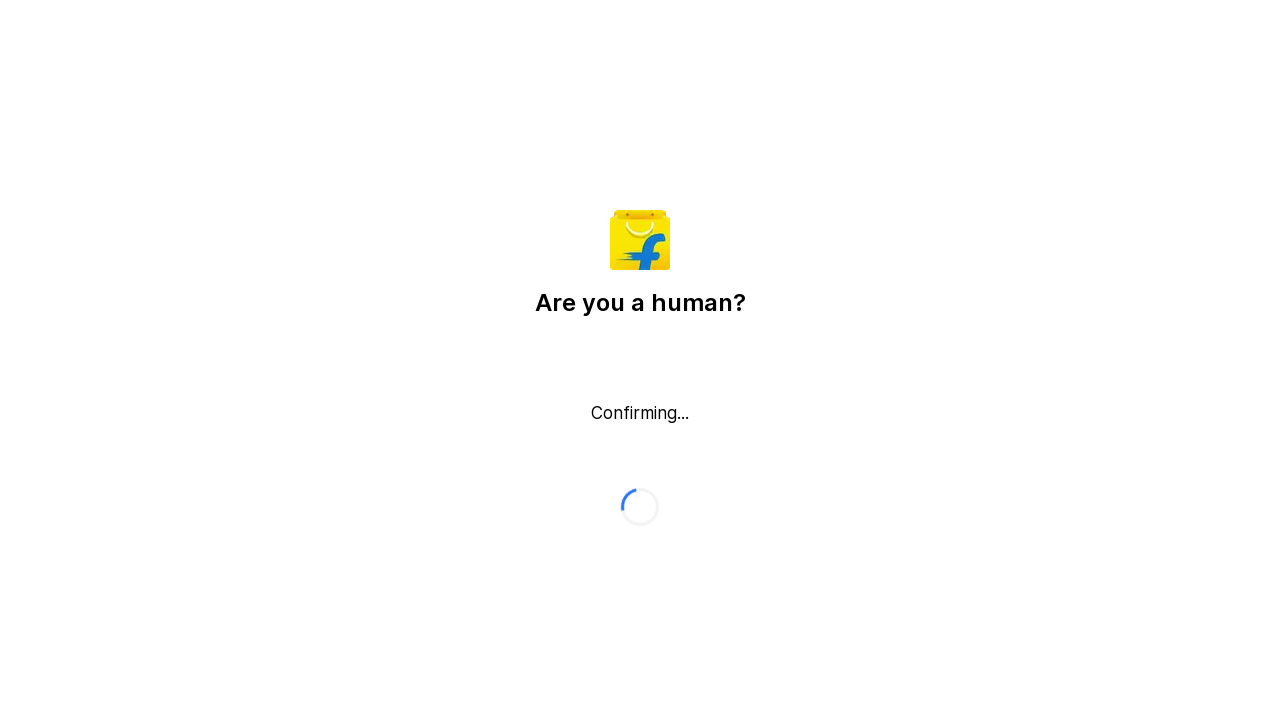

Validated page title matches expected value
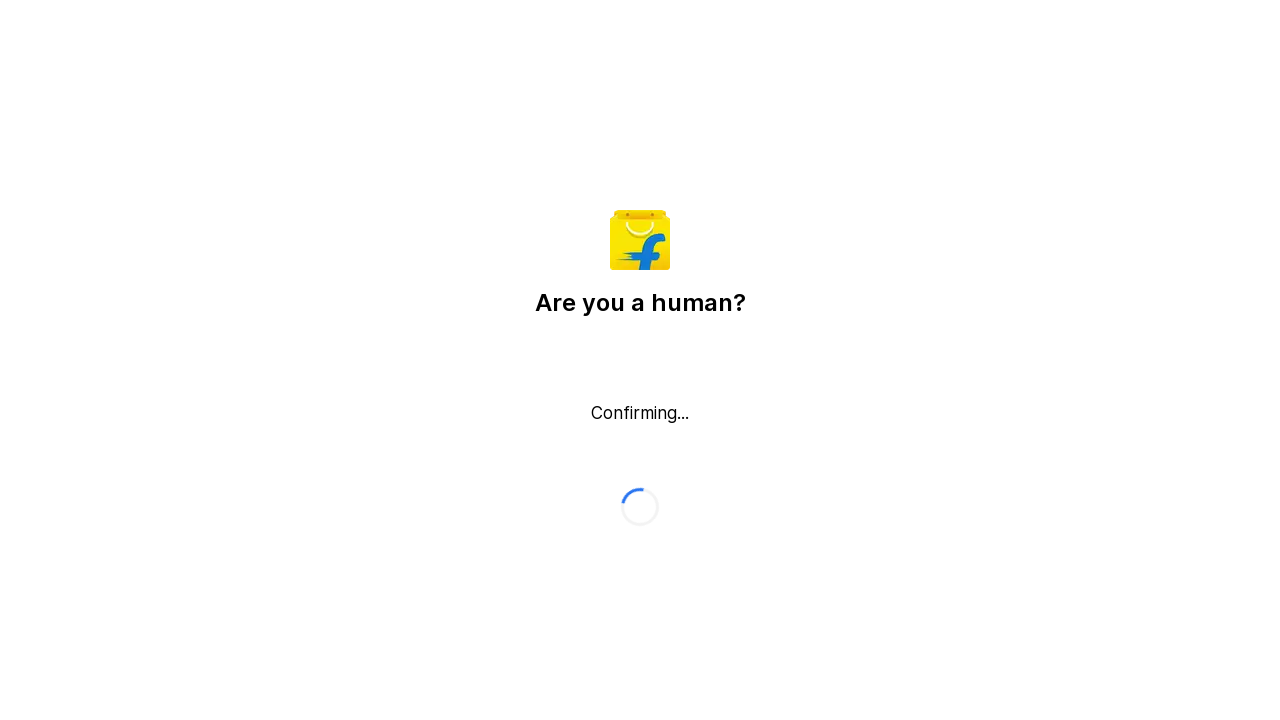

Retrieved page content and calculated source length
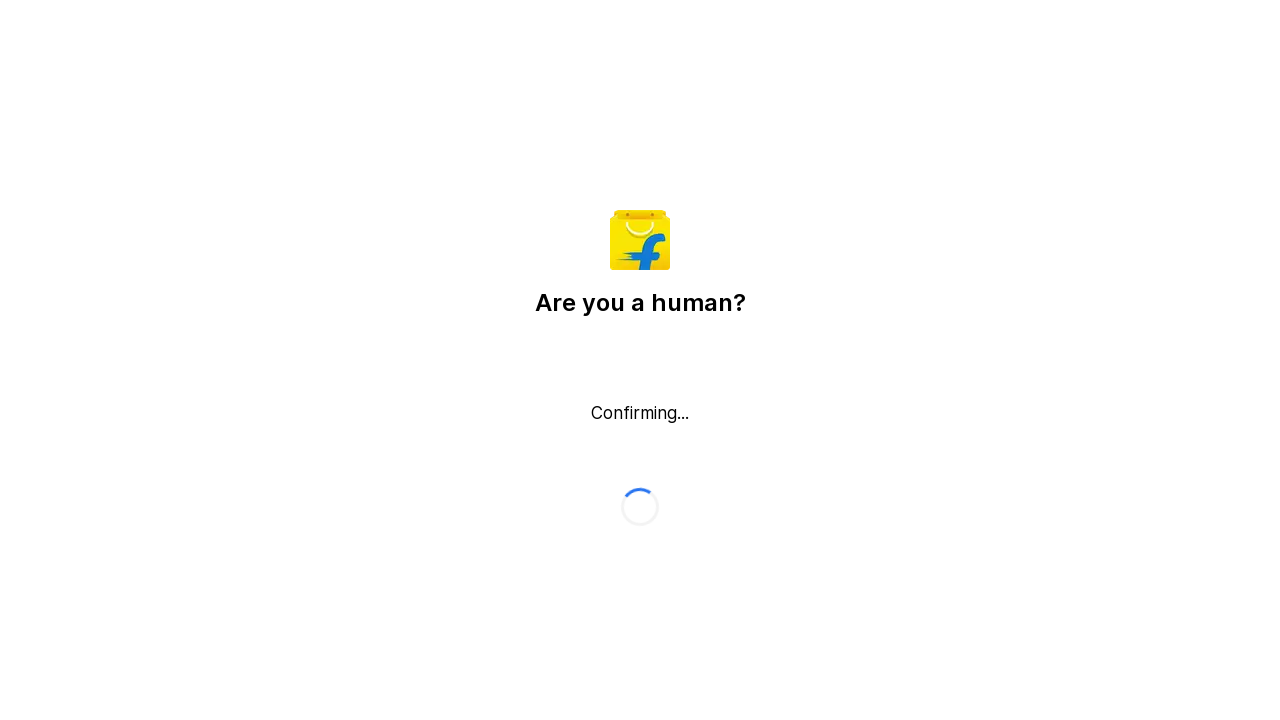

Flipkart homepage validation complete
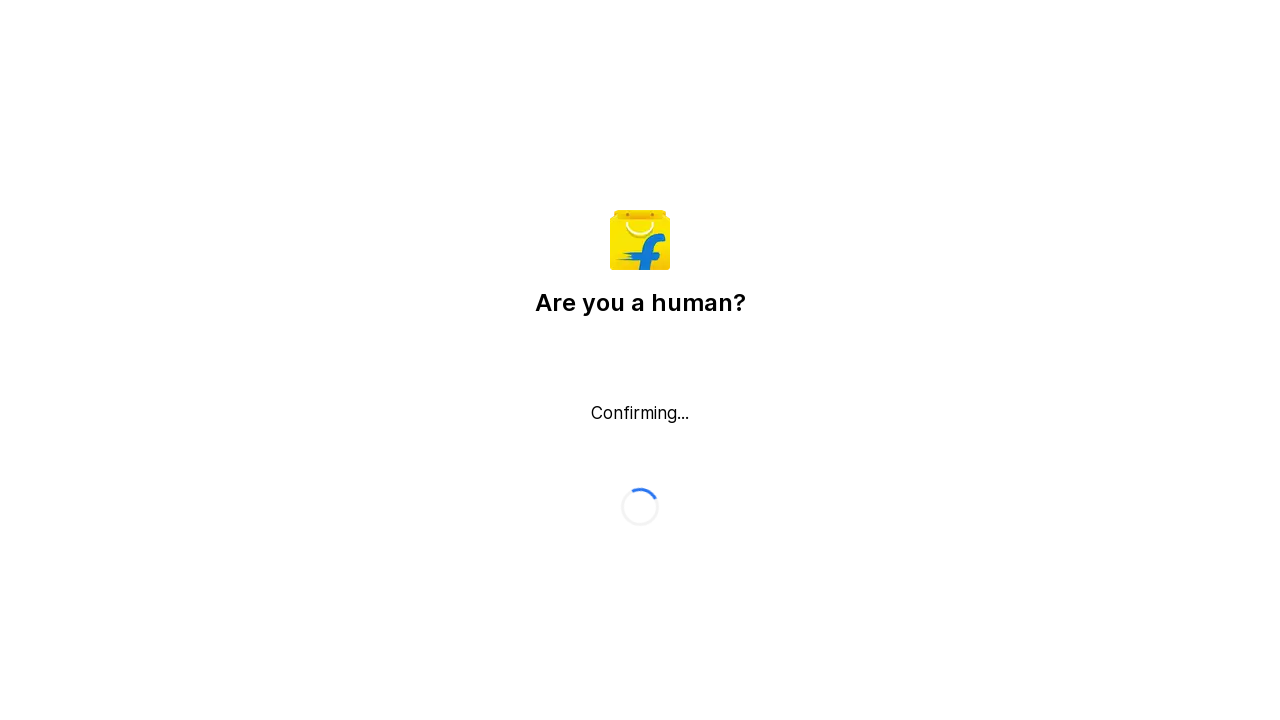

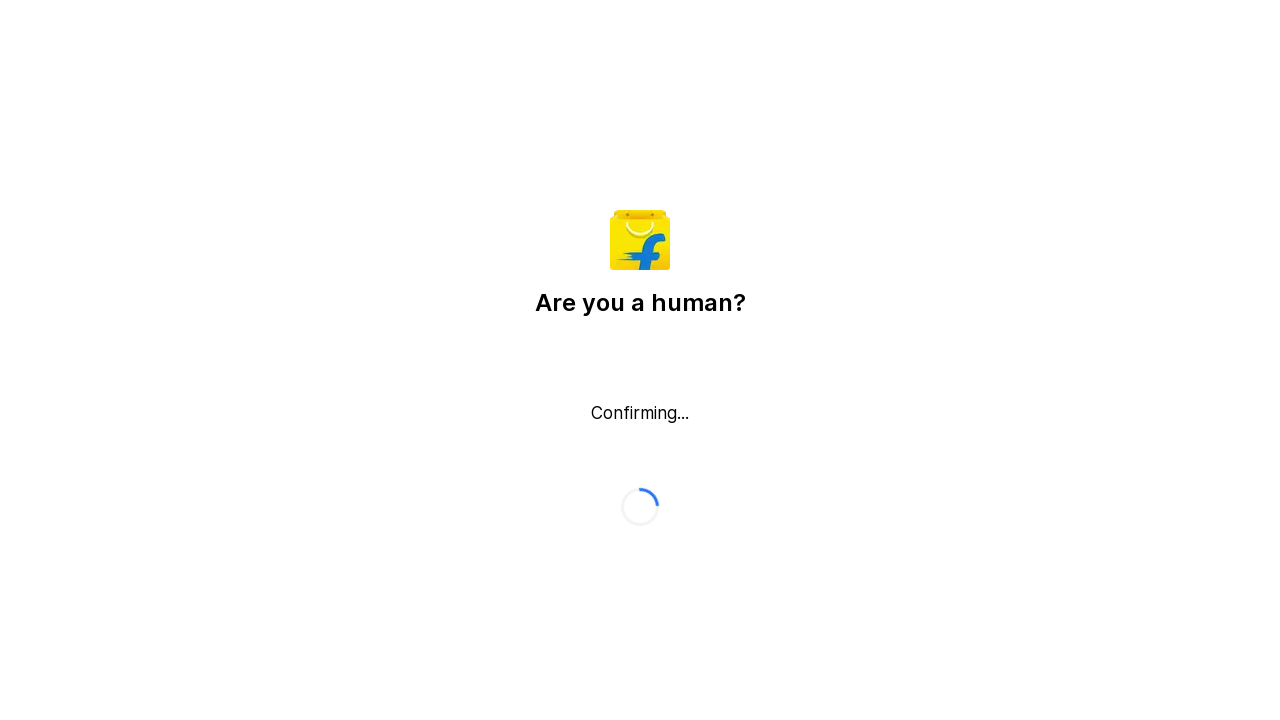